Tests Mailchimp signup form by entering email and password, then clicking create account button

Starting URL: https://login.mailchimp.com/signup/

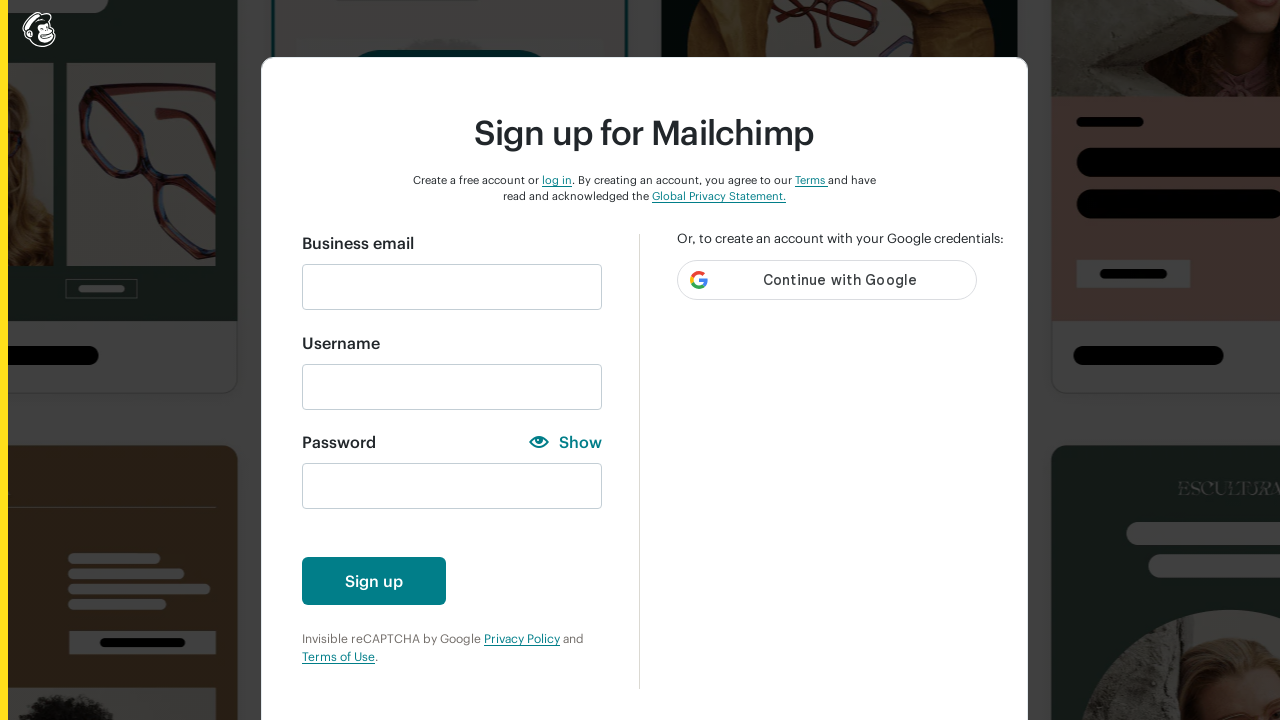

Filled email field with 'testuser2024@gmail.com' on #email
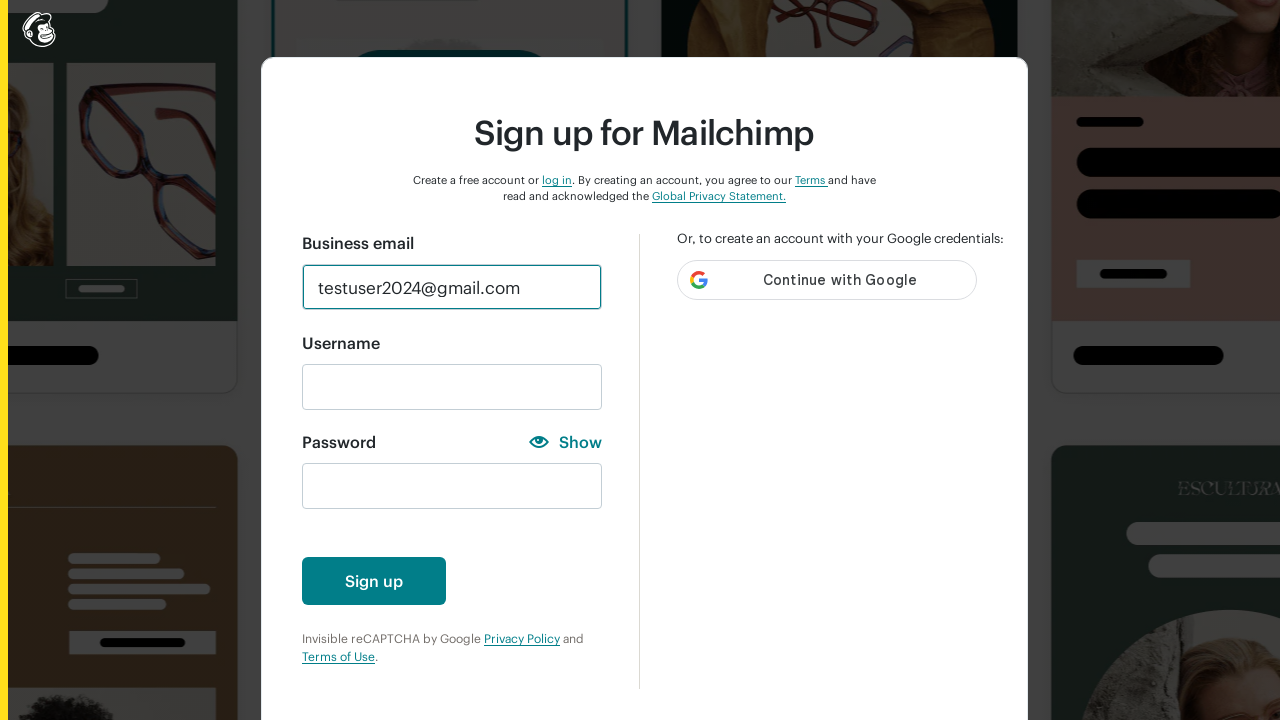

Filled password field with weak password 'abc' on #new_password
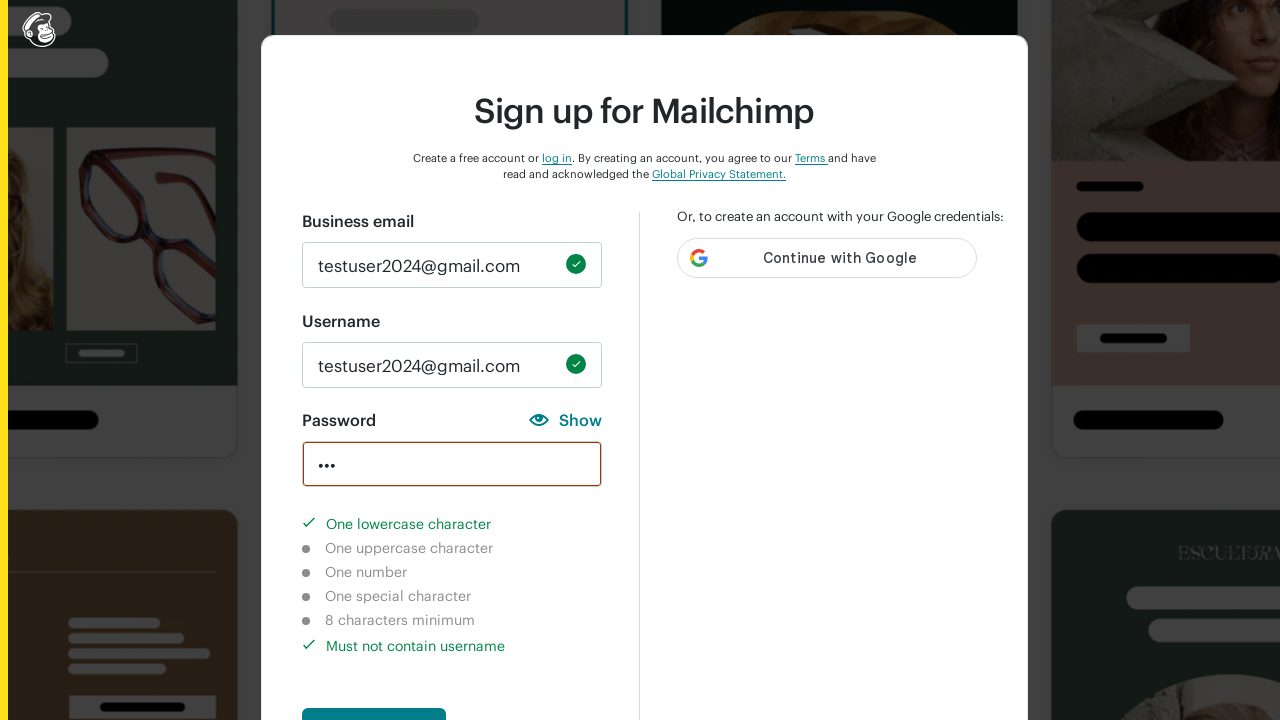

Waited 9 seconds for password validation to appear
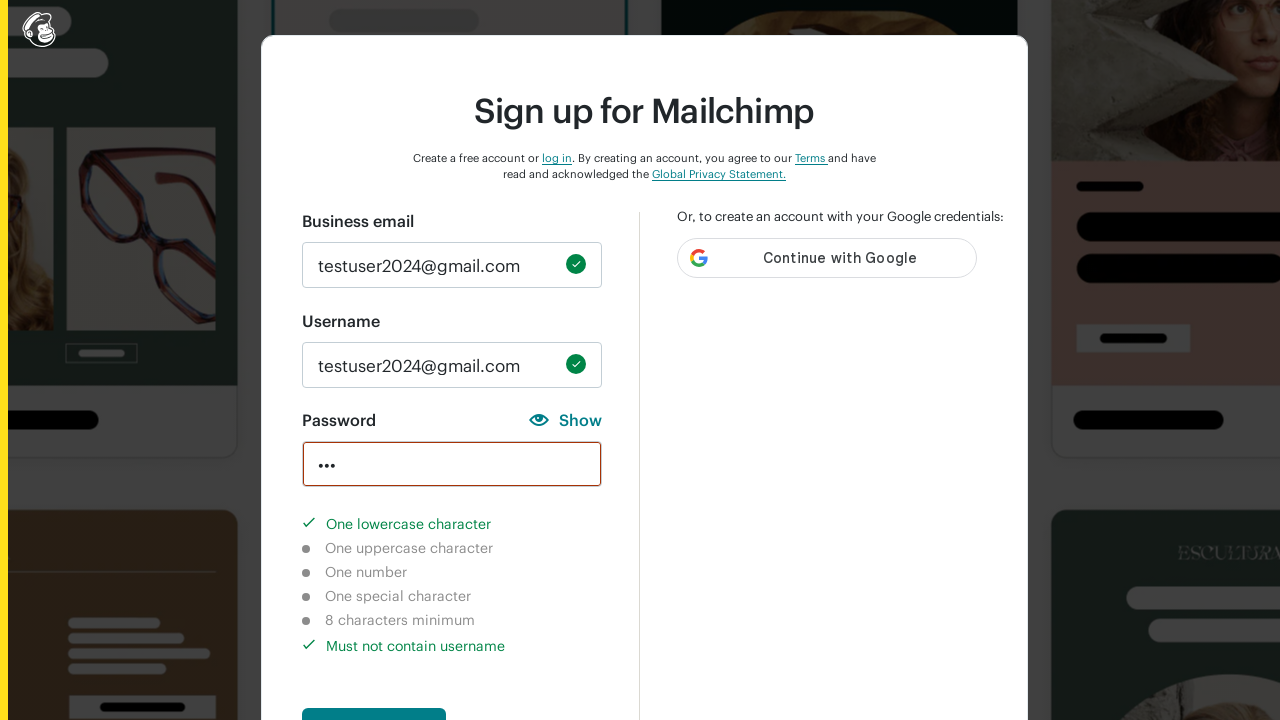

Clicked create account button at (374, 696) on #create-account-enabled
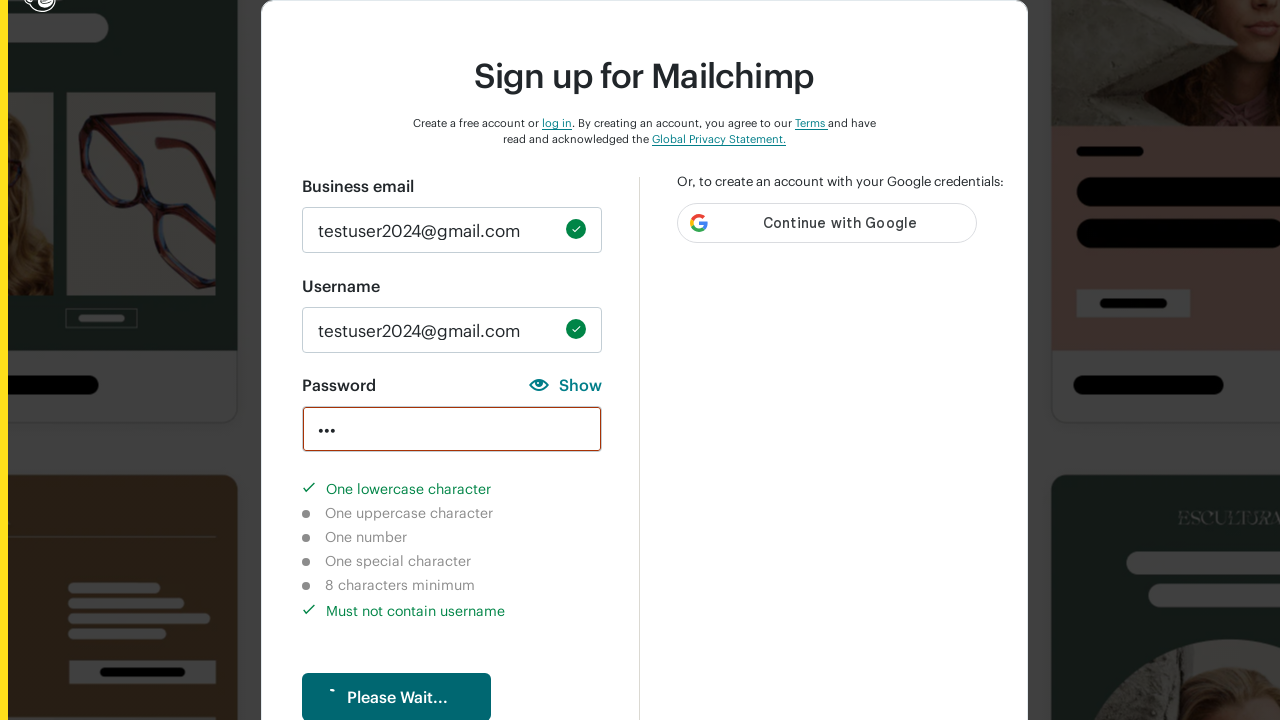

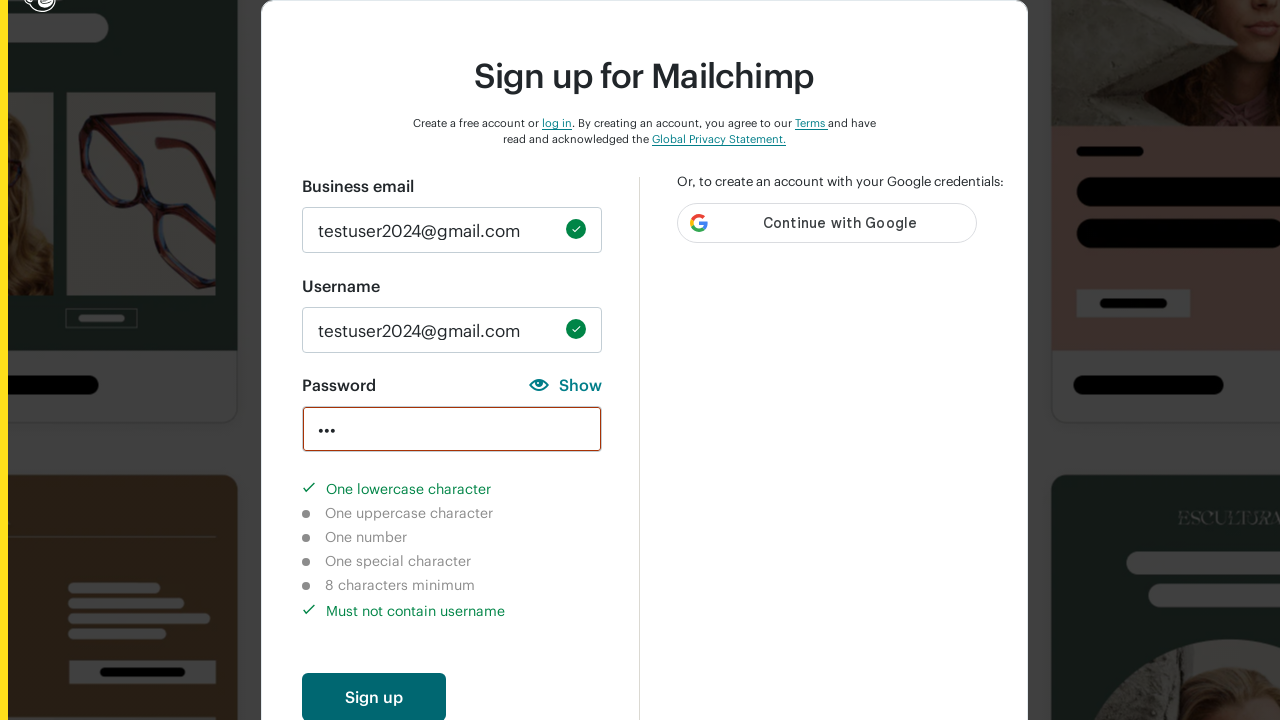